Navigates to the Text Box page, clears the Full Name field, submits the form, and verifies no name output is displayed.

Starting URL: https://demoqa.com/elements

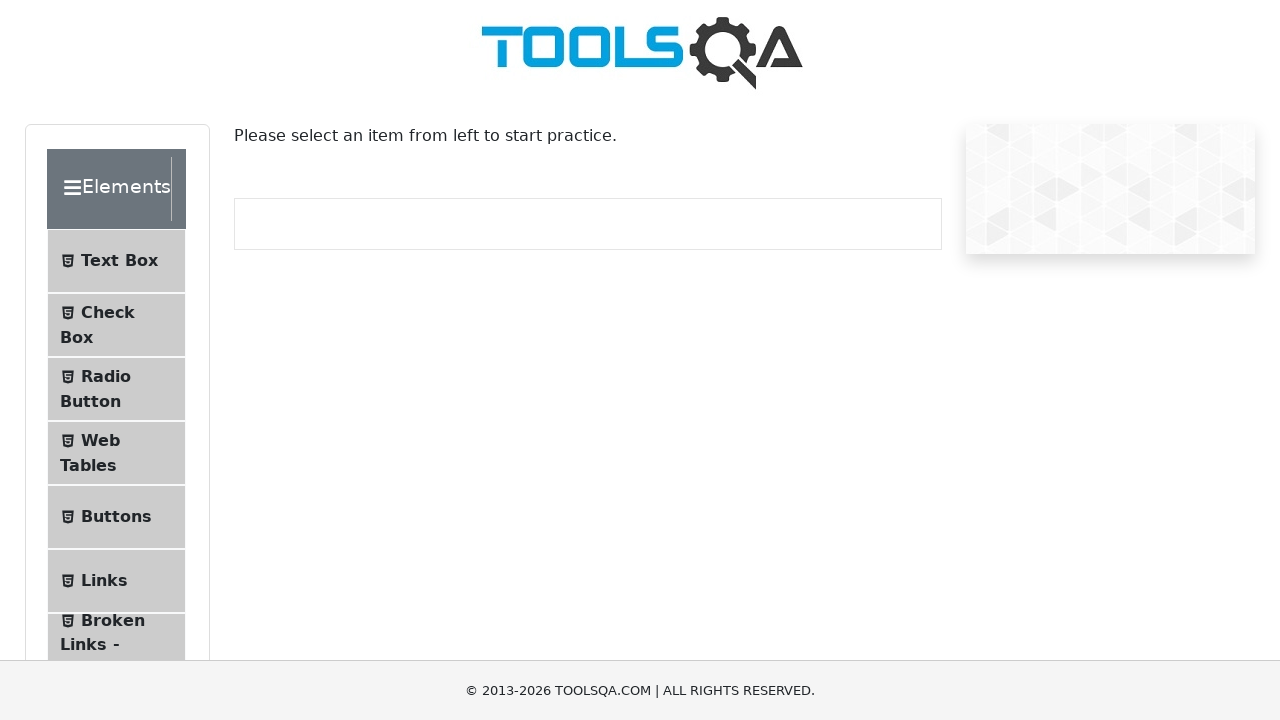

Clicked on Text Box menu item at (119, 261) on internal:text="Text Box"i
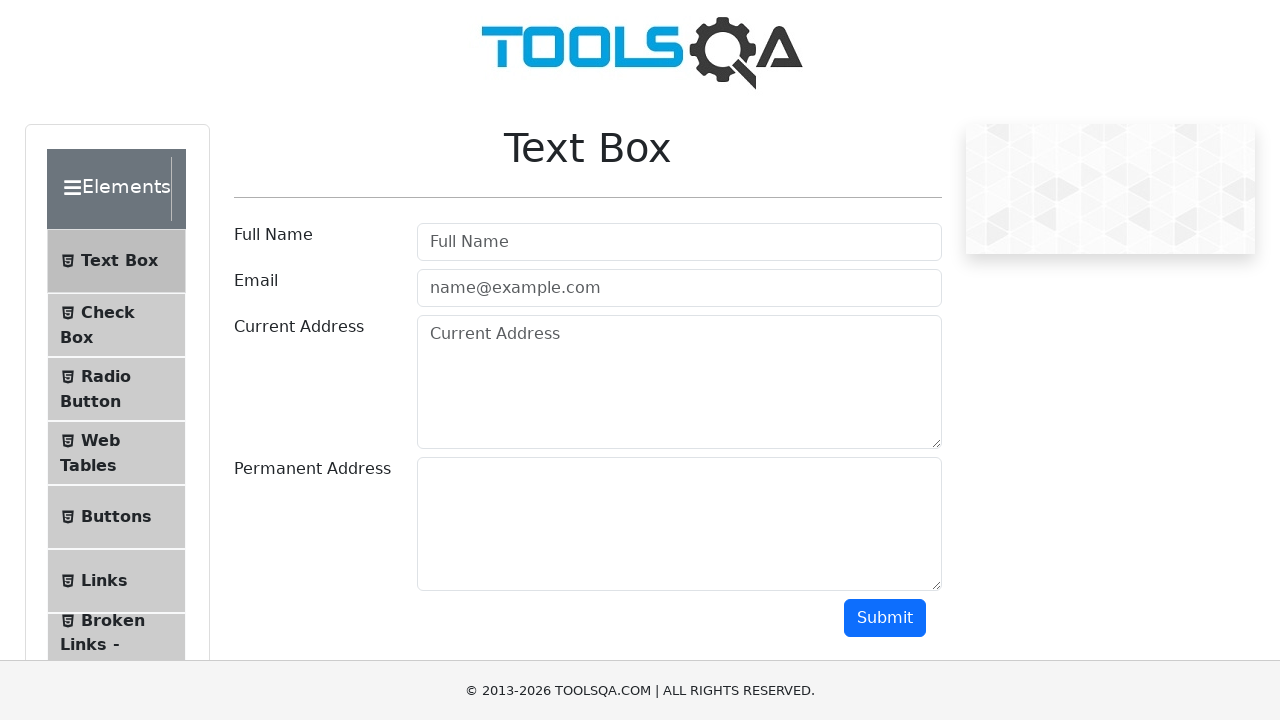

Navigated to Text Box page
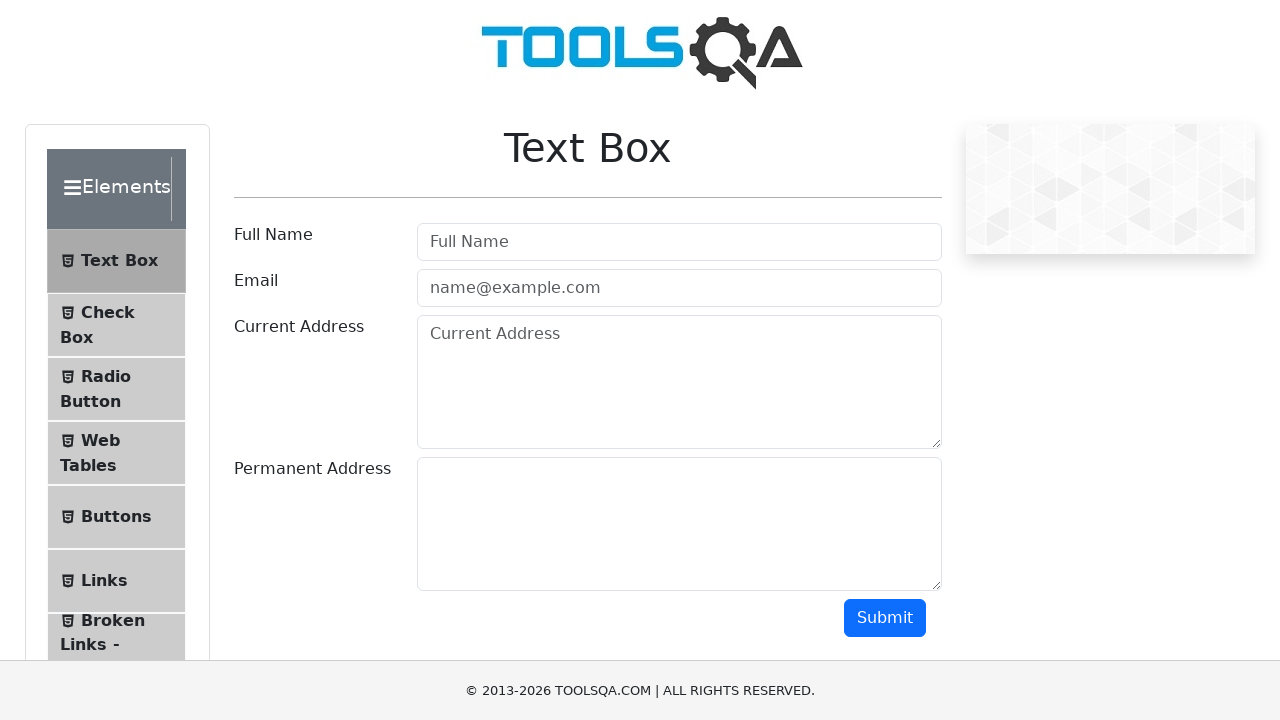

Cleared the Full Name input field on internal:attr=[placeholder="Full Name"i]
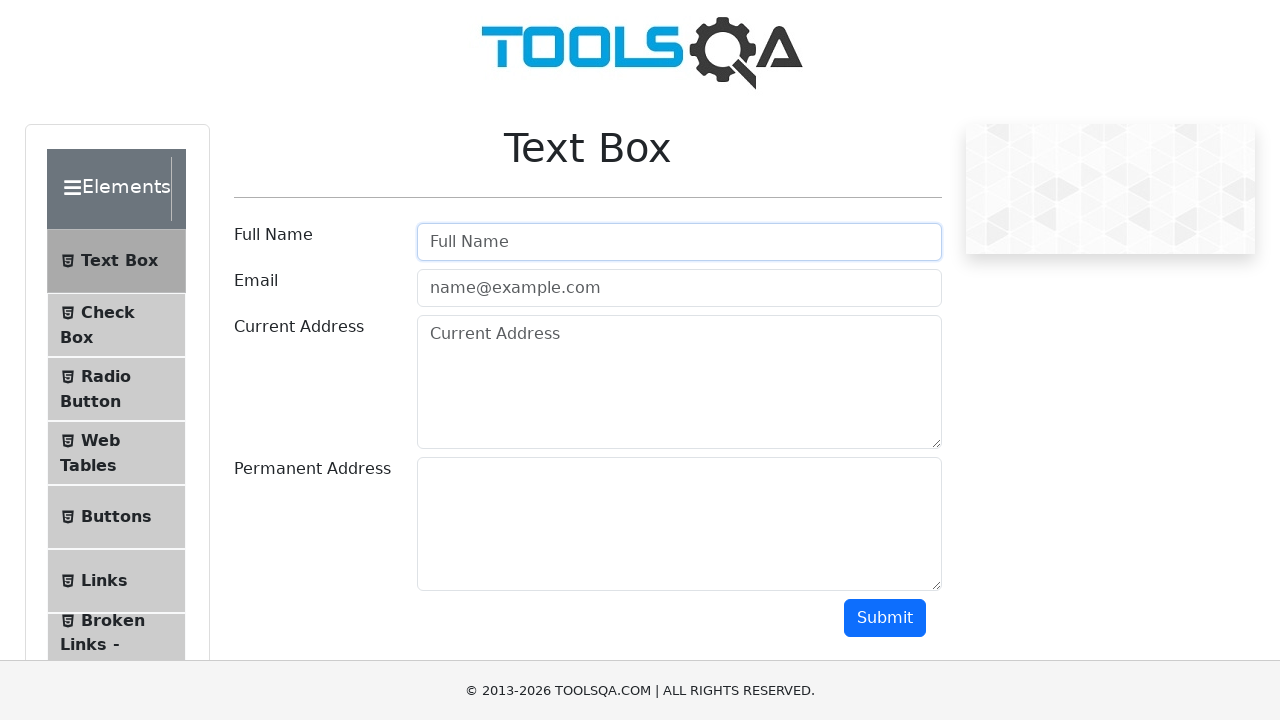

Clicked Submit button at (885, 618) on internal:role=button[name="Submit"i]
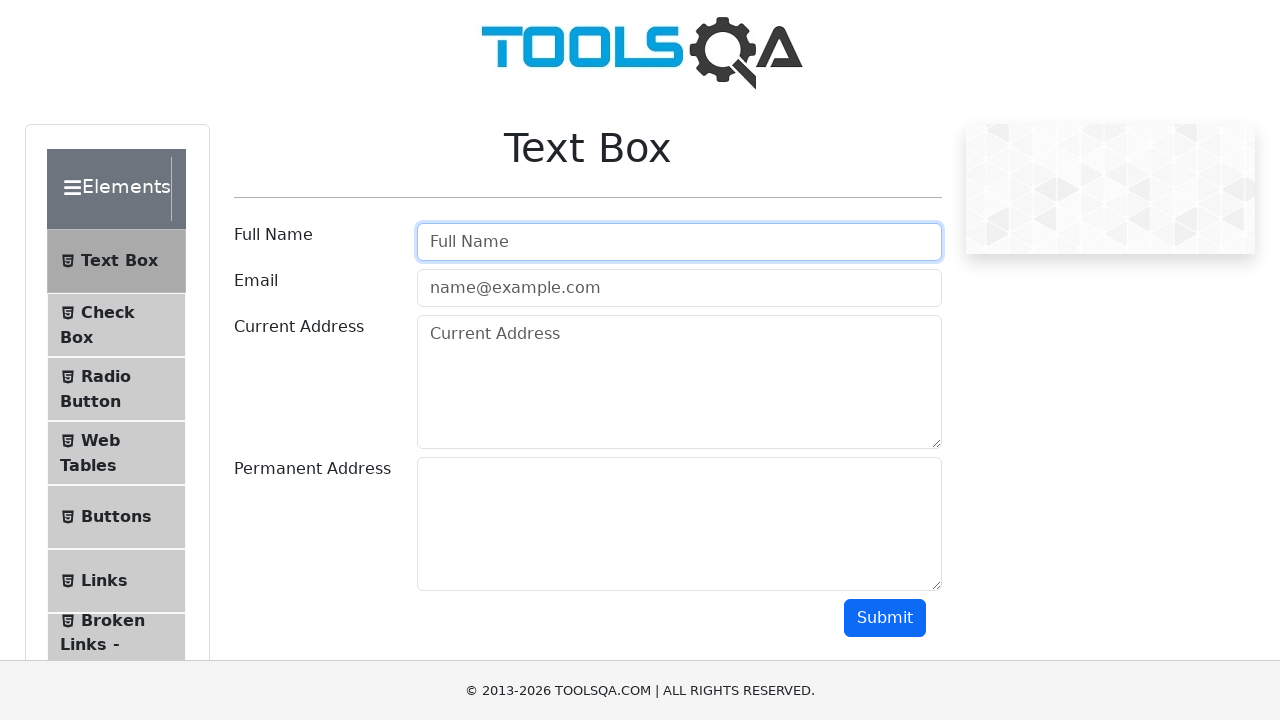

Verified that Name output is not displayed after submitting empty form
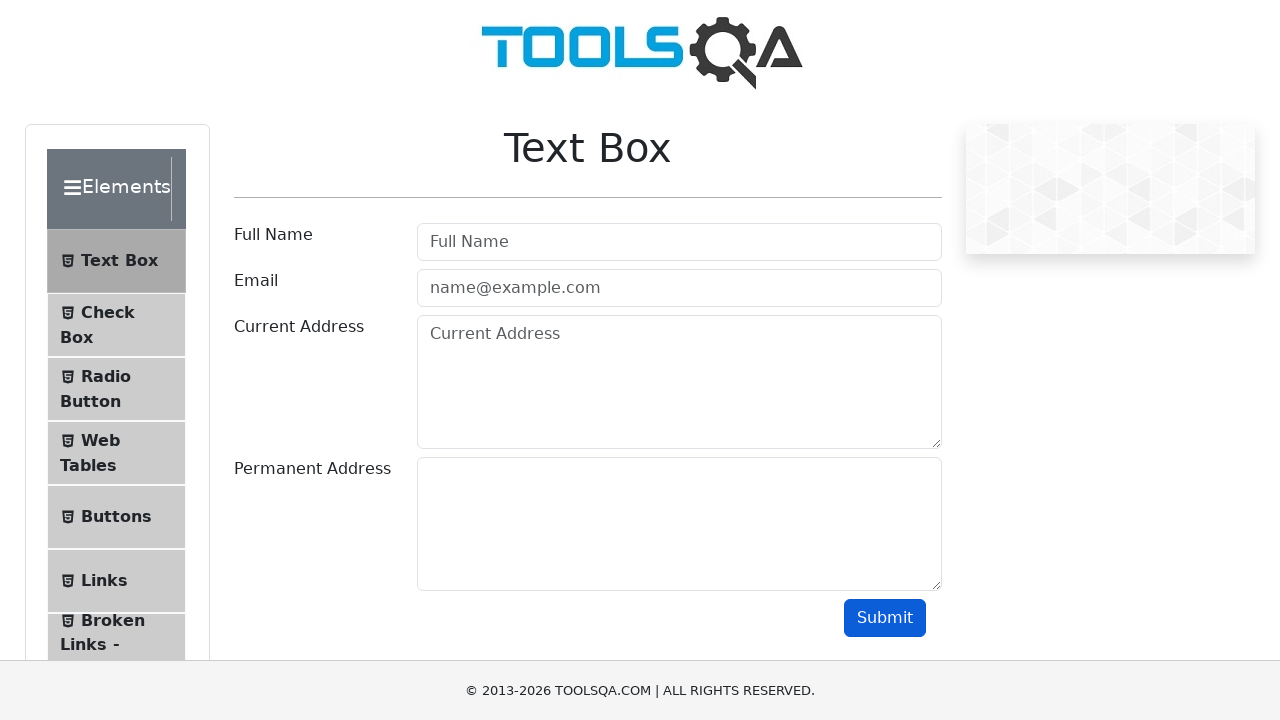

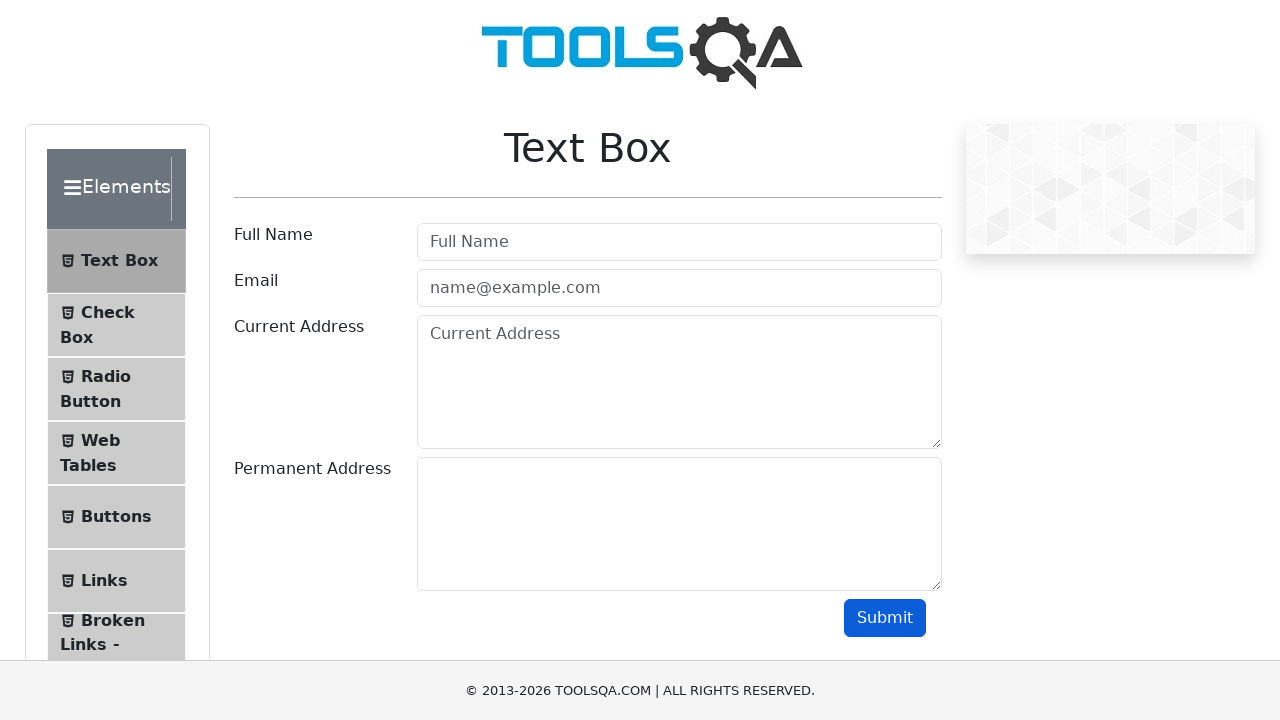